Interacts with radio buttons by clicking the Yes option

Starting URL: https://demoqa.com/radio-button

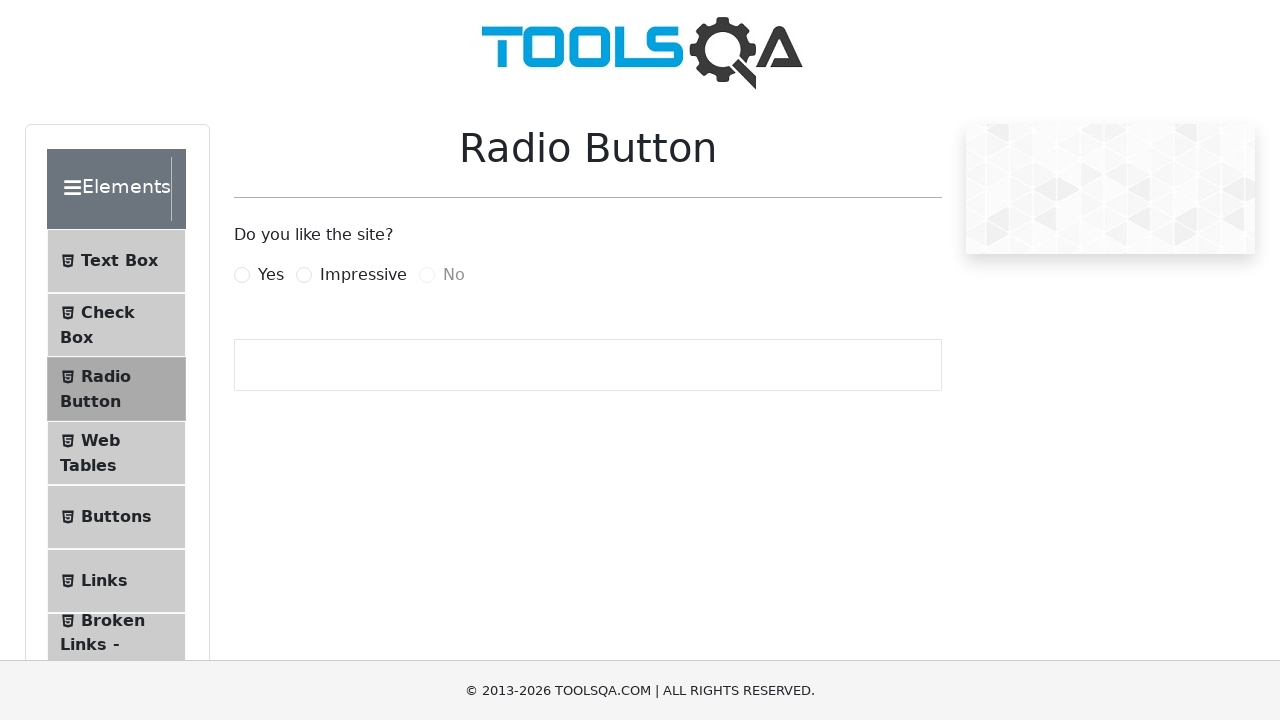

Navigated to radio button demo page
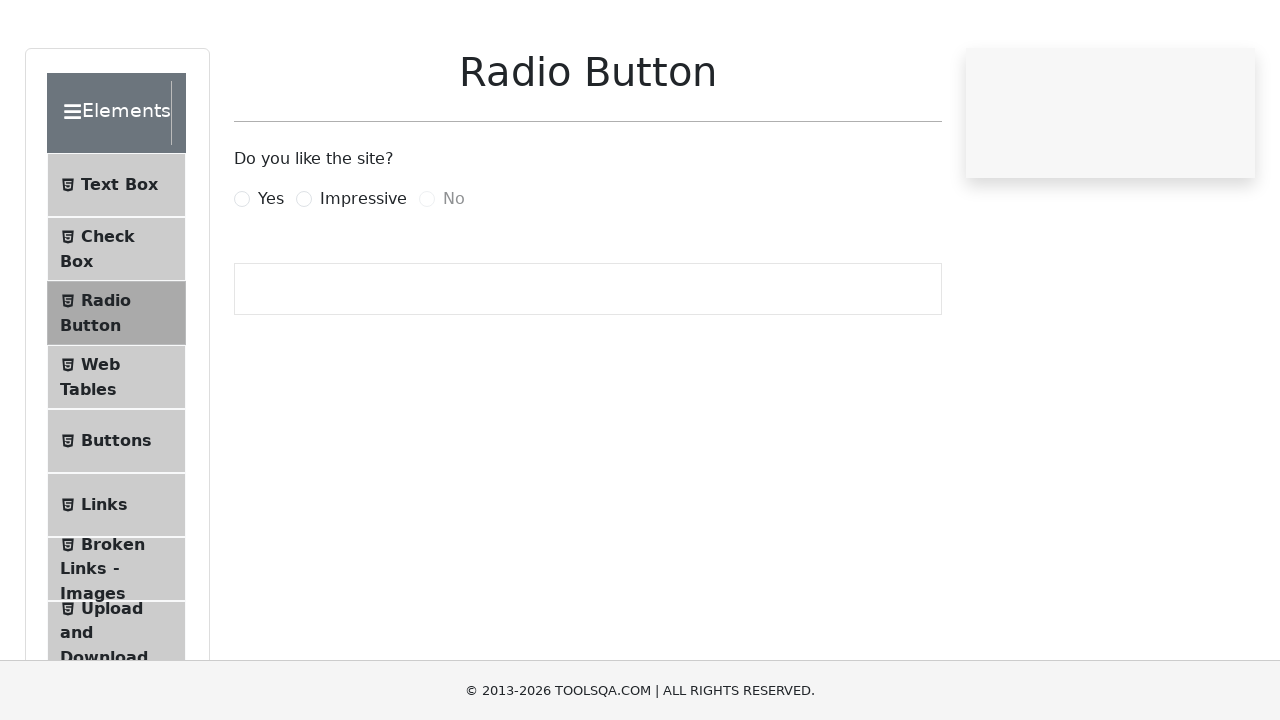

Clicked the 'Yes' radio button option at (271, 275) on label:has-text('Yes')
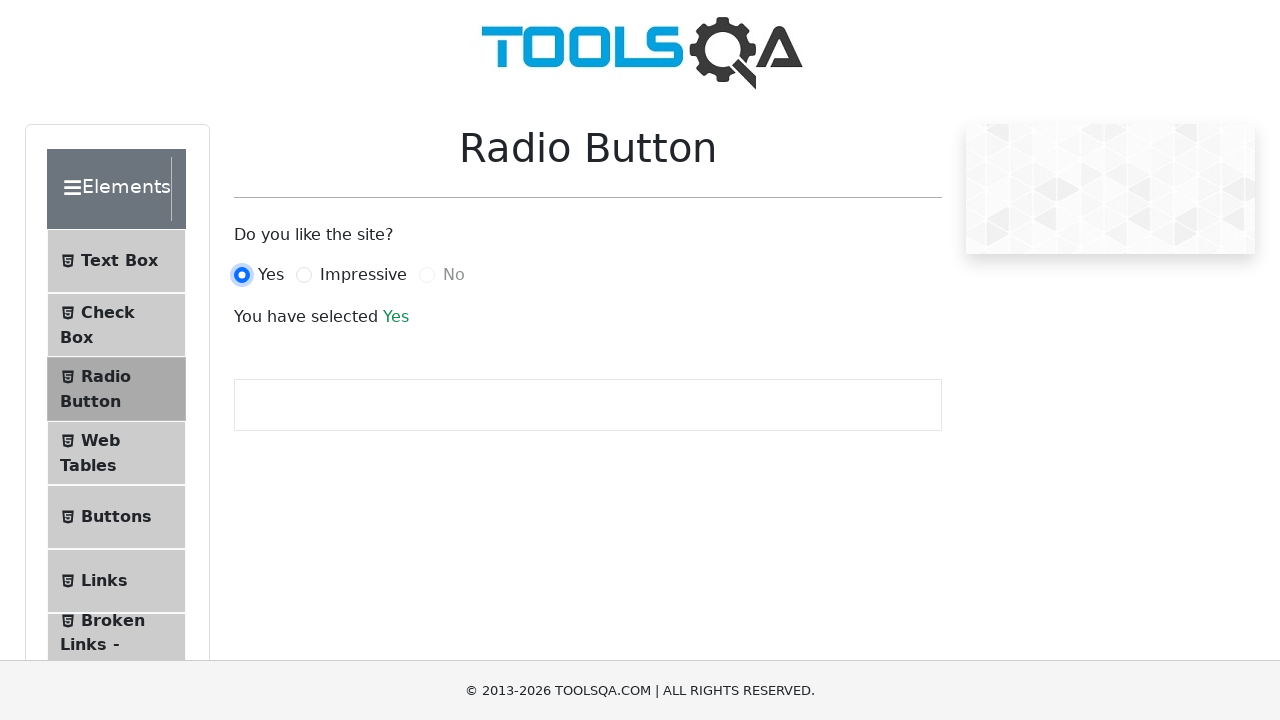

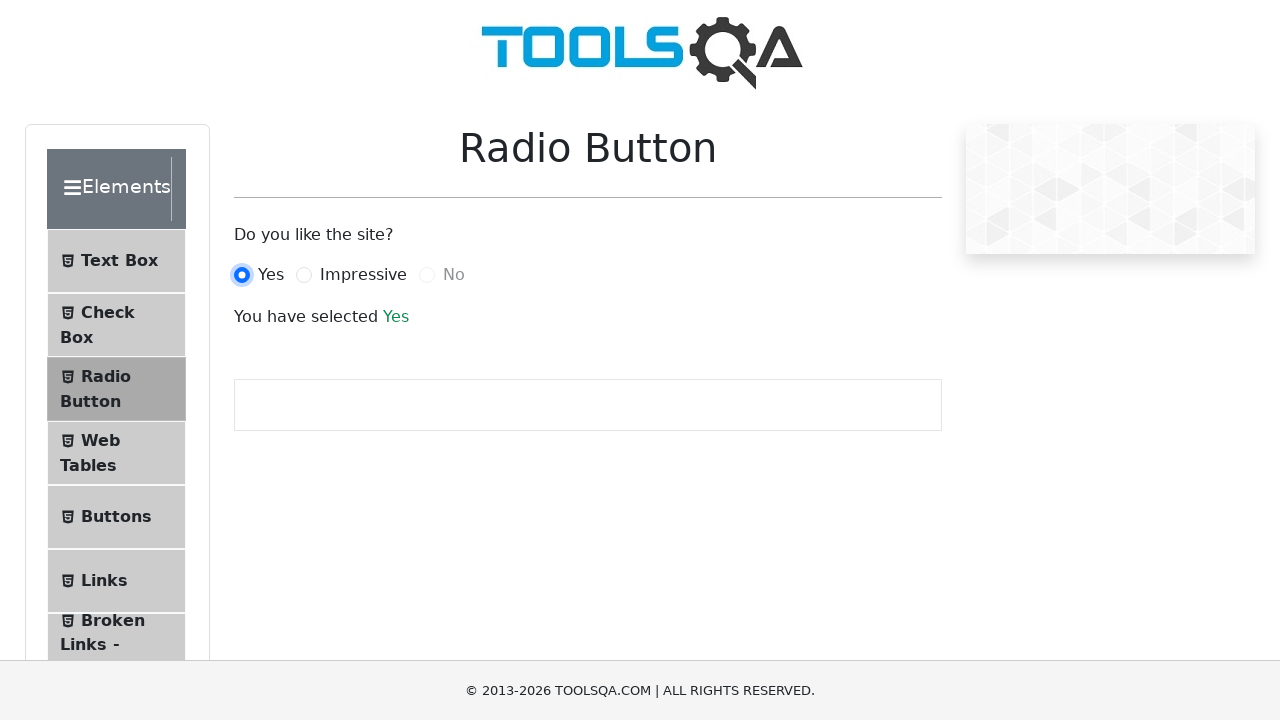